Tests adding a product to cart on an e-commerce site by clicking on a product and then clicking the Add to Cart button

Starting URL: https://www.demoblaze.com/

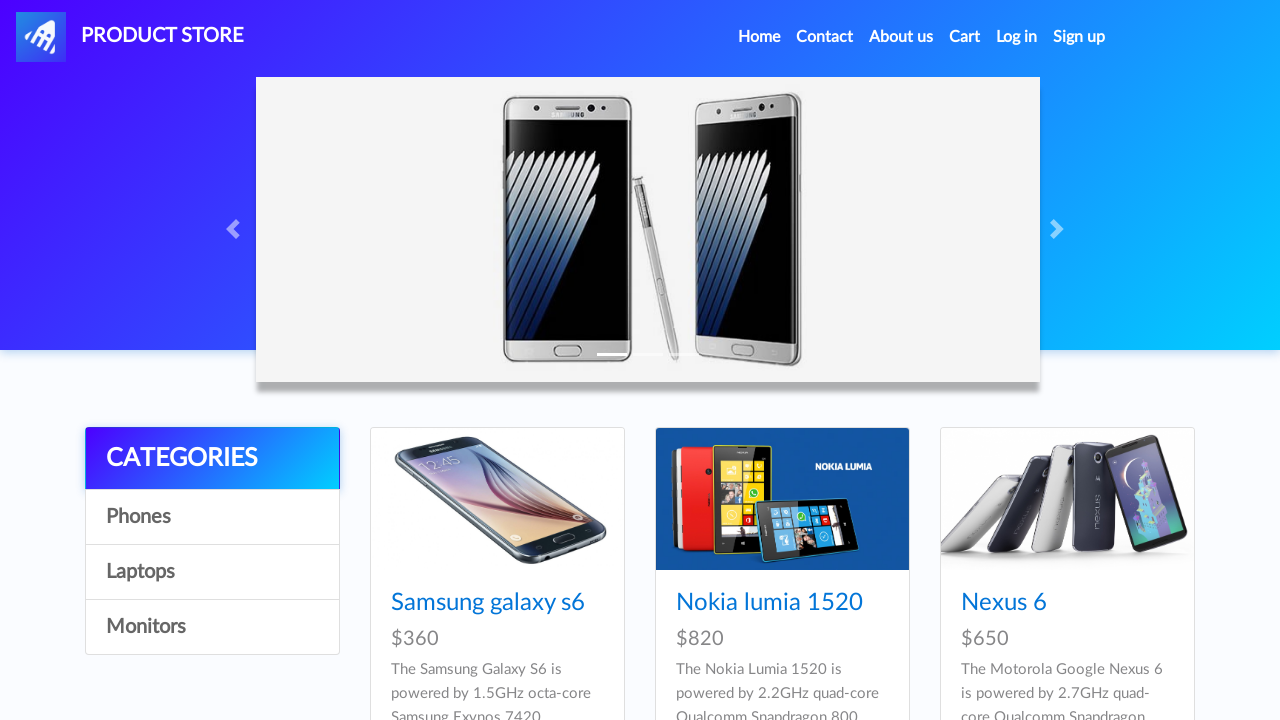

Clicked on the first product in the list at (488, 603) on xpath=//div[@id='tbodyid']/div[1]/div/div/h4/a
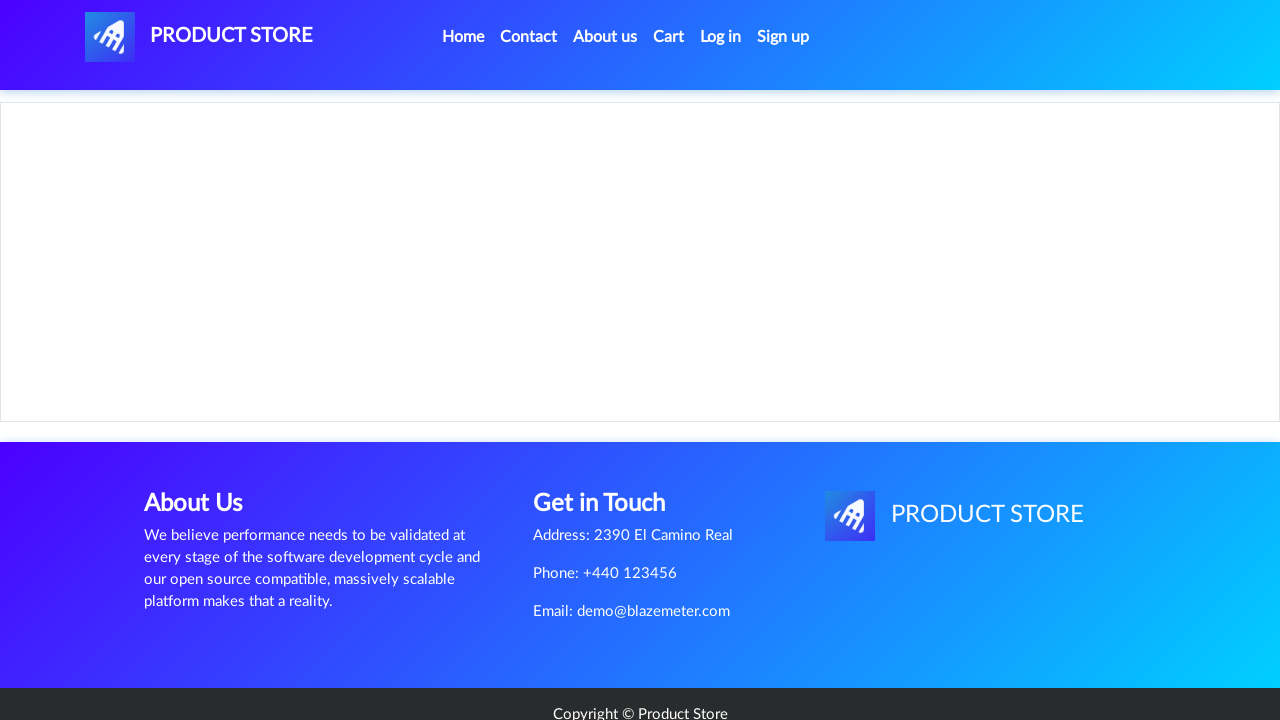

Waited for product page to load
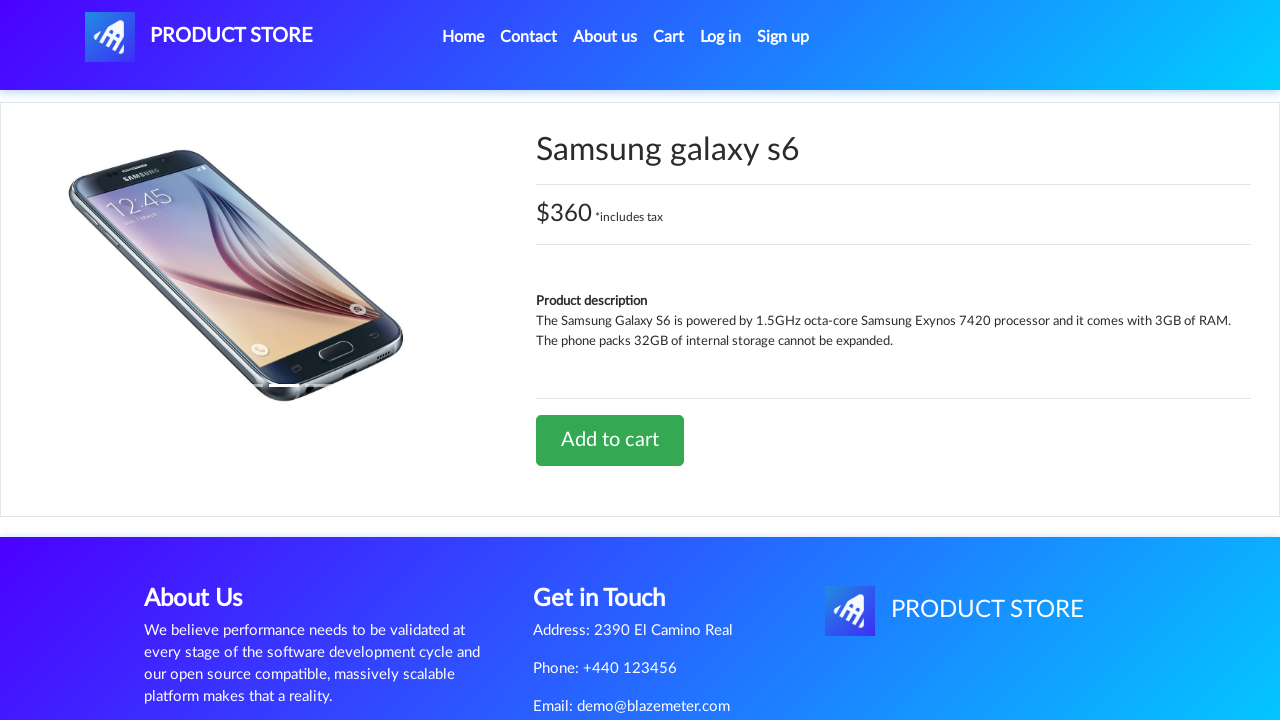

Clicked Add to Cart button at (610, 440) on xpath=//div[@id='tbodyid']/div[2]/div/a
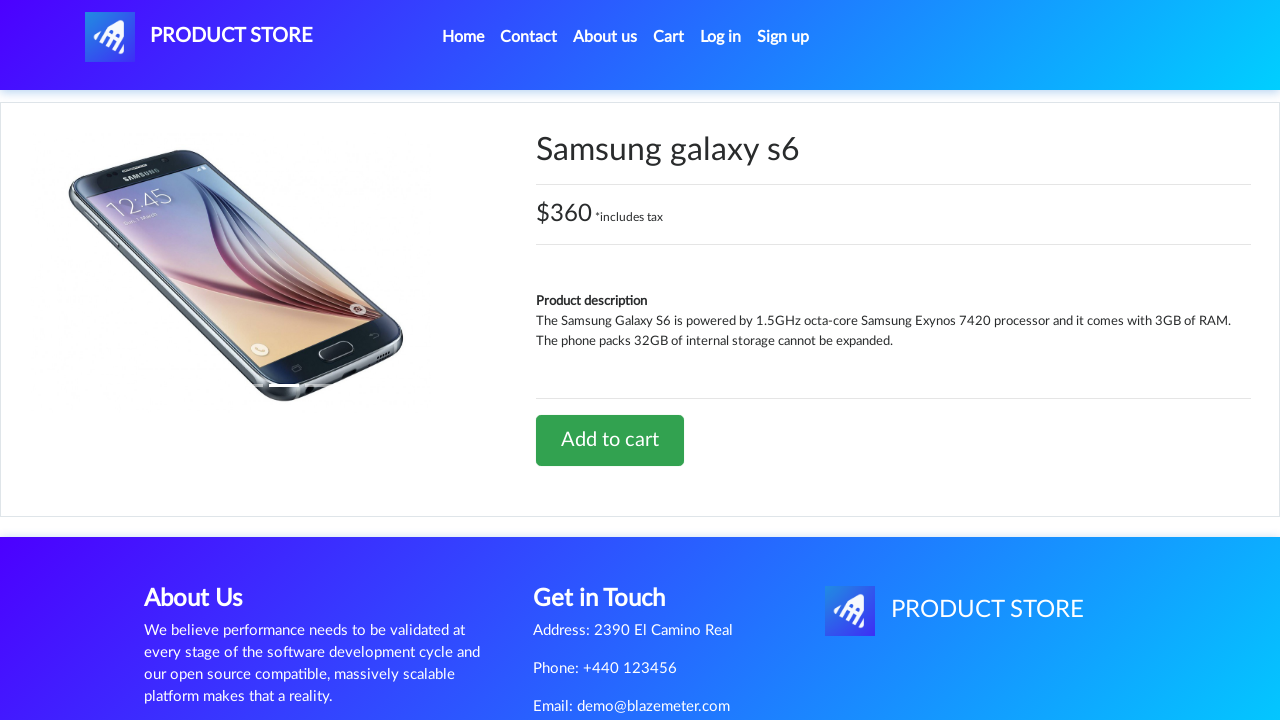

Configured dialog handler to accept confirmation alert
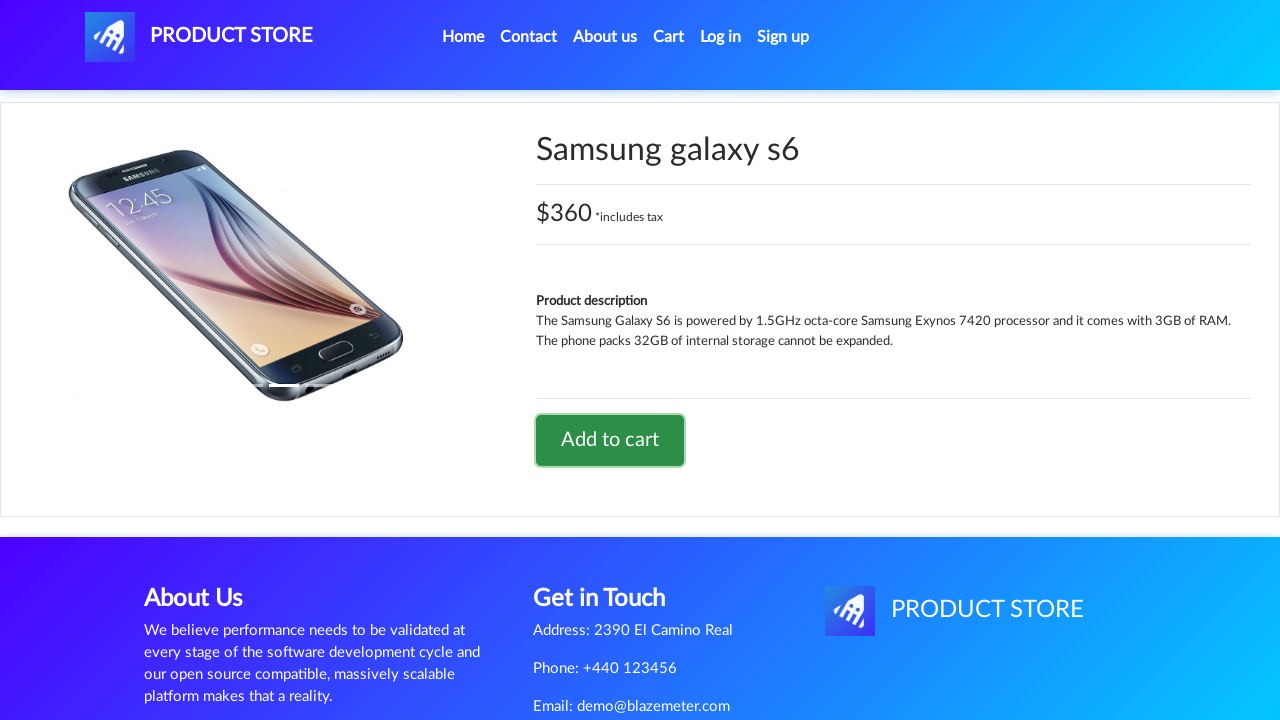

Waited for cart confirmation to complete
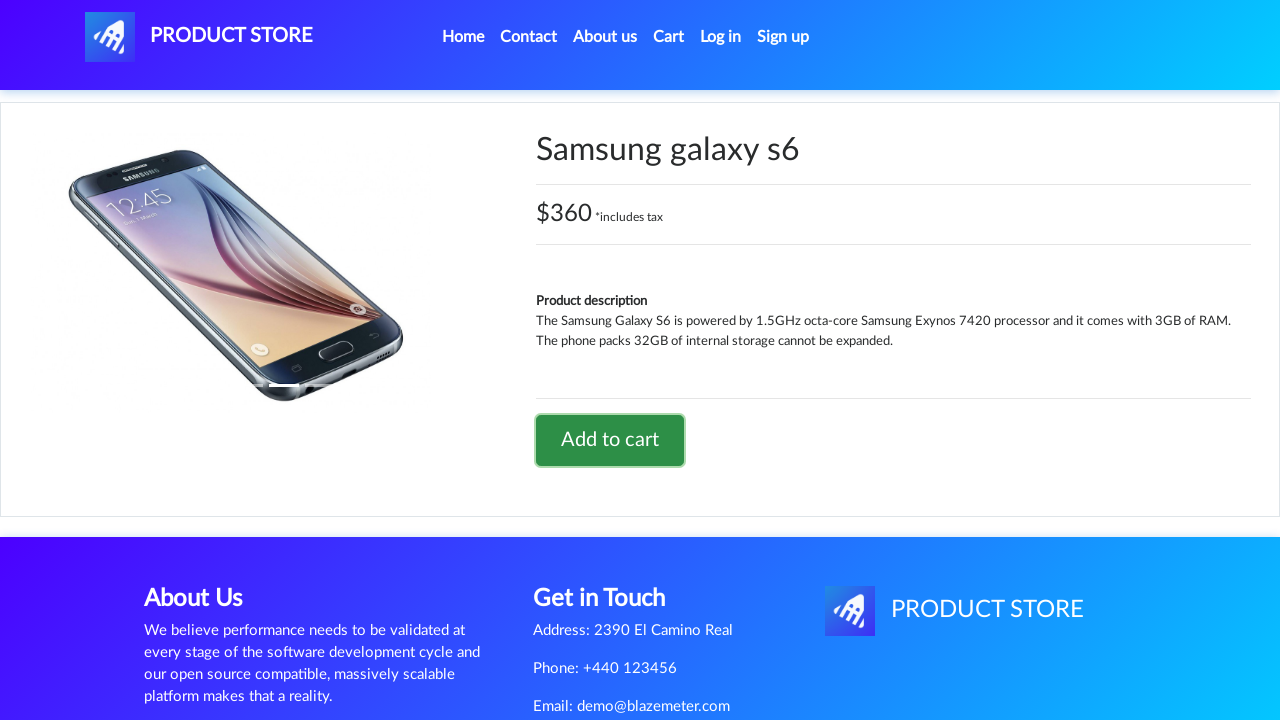

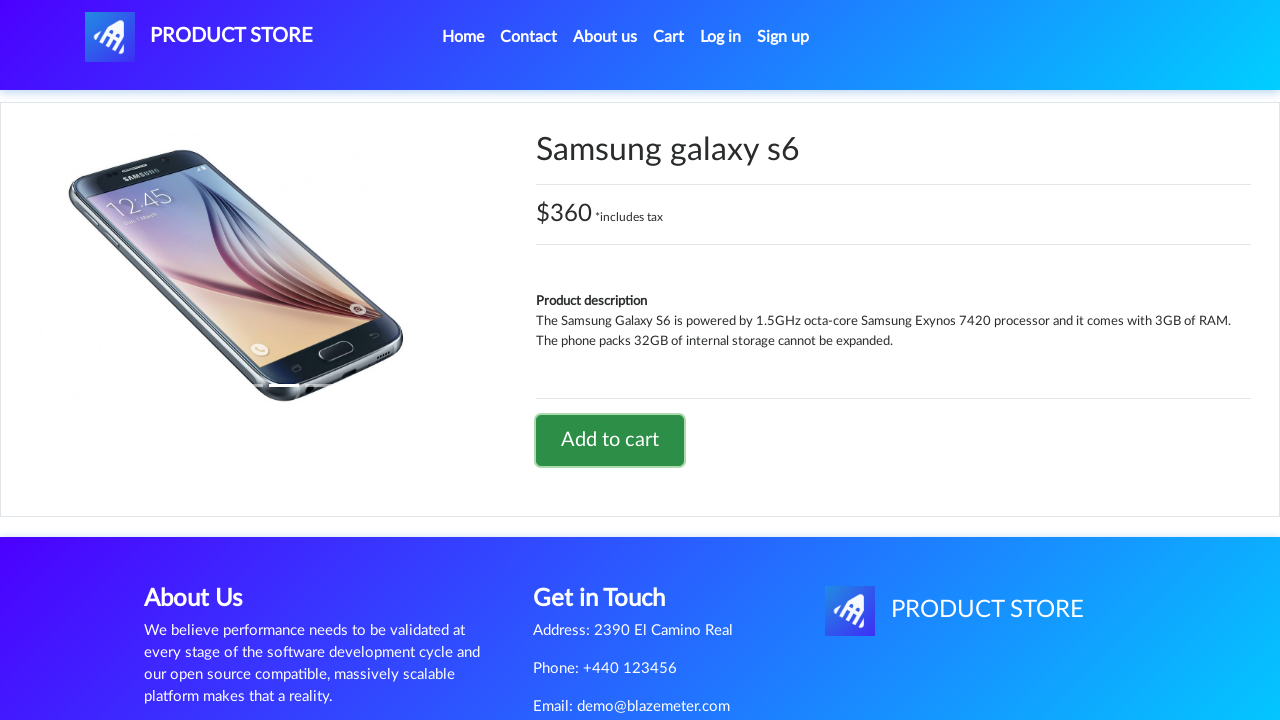